Tests opening a new browser window by clicking a button and verifying content in the new window

Starting URL: https://demoqa.com/browser-windows

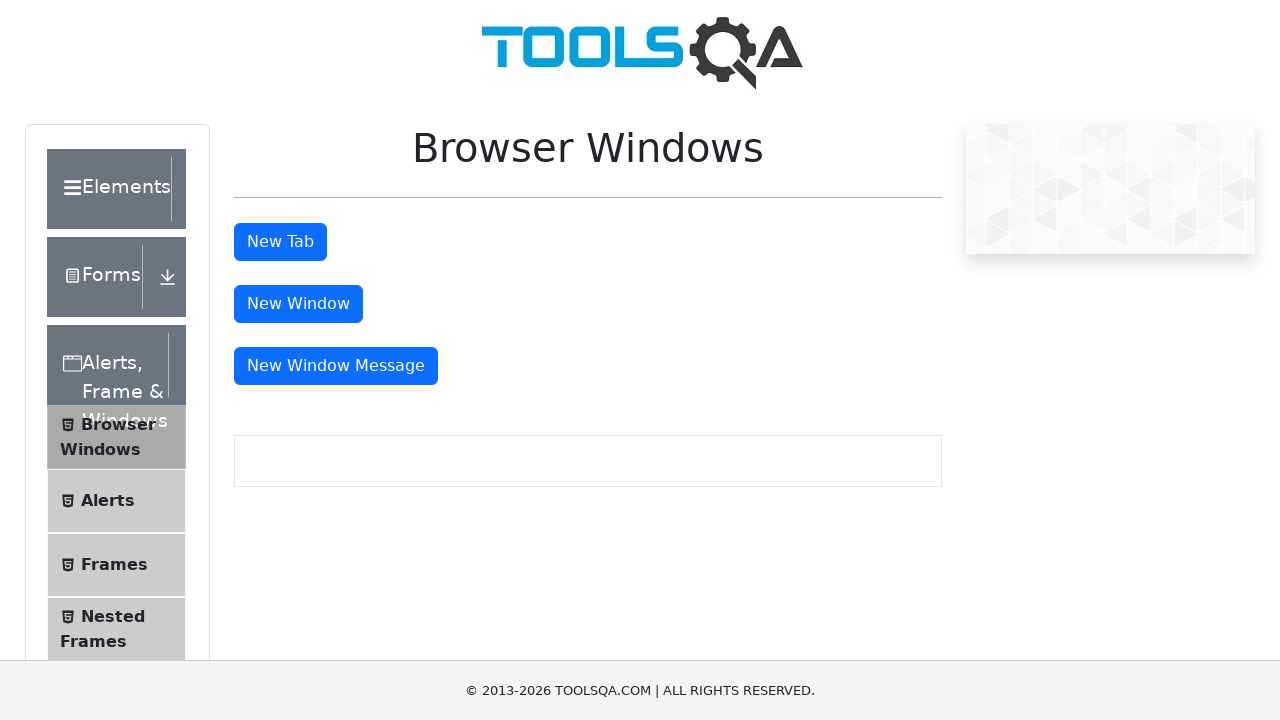

Clicked window button to open new browser window at (298, 304) on #windowButton
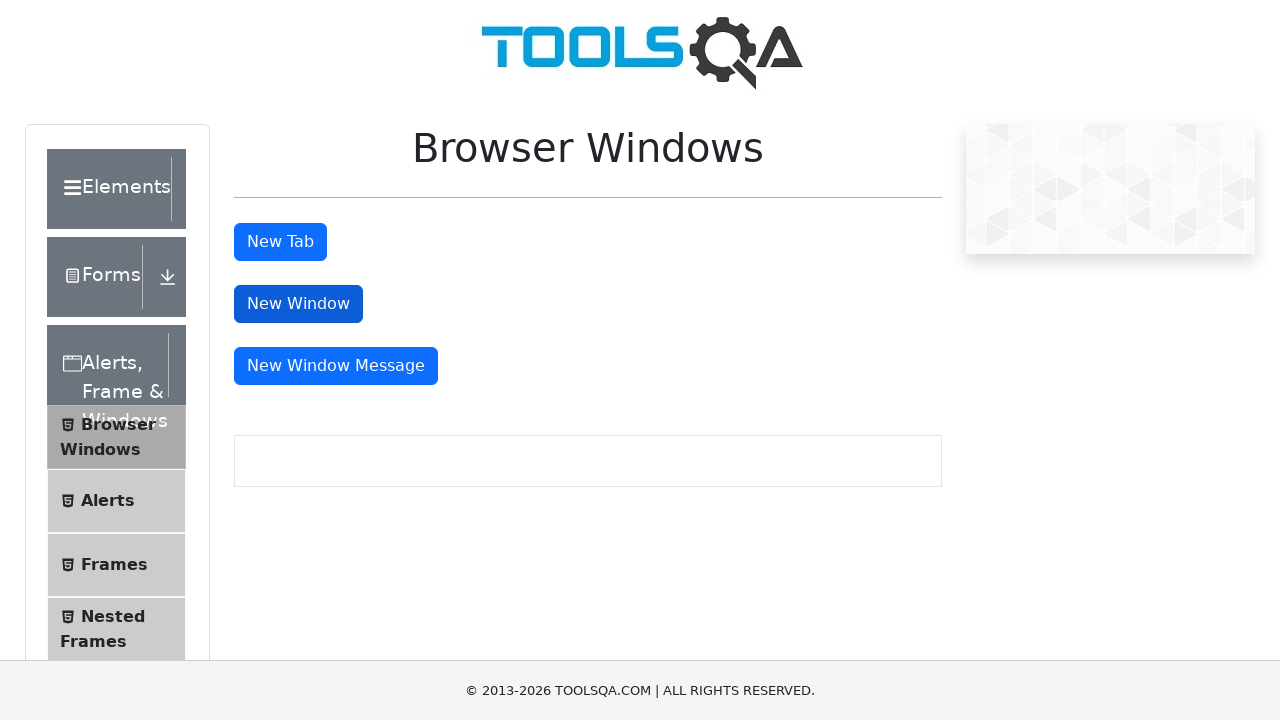

Captured new page object from window open event
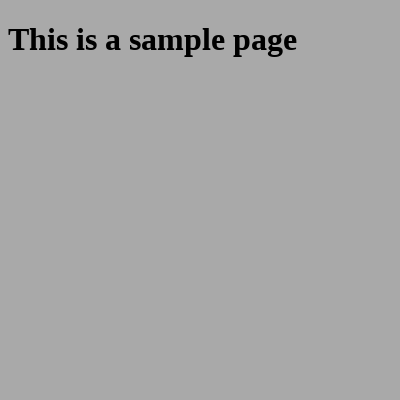

New window fully loaded
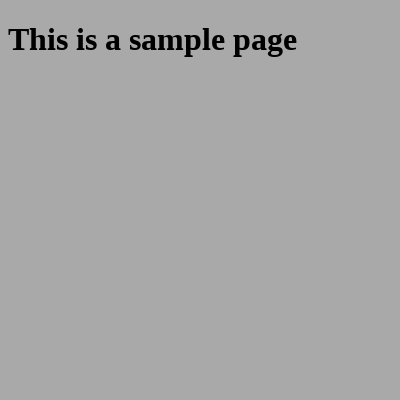

Sample heading element found and visible in new window
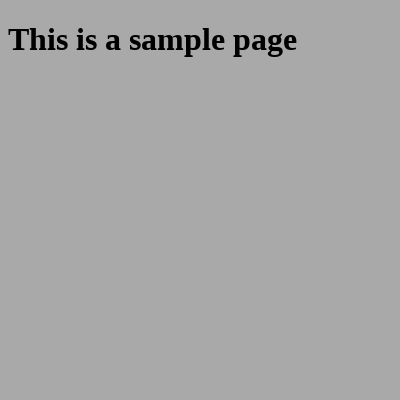

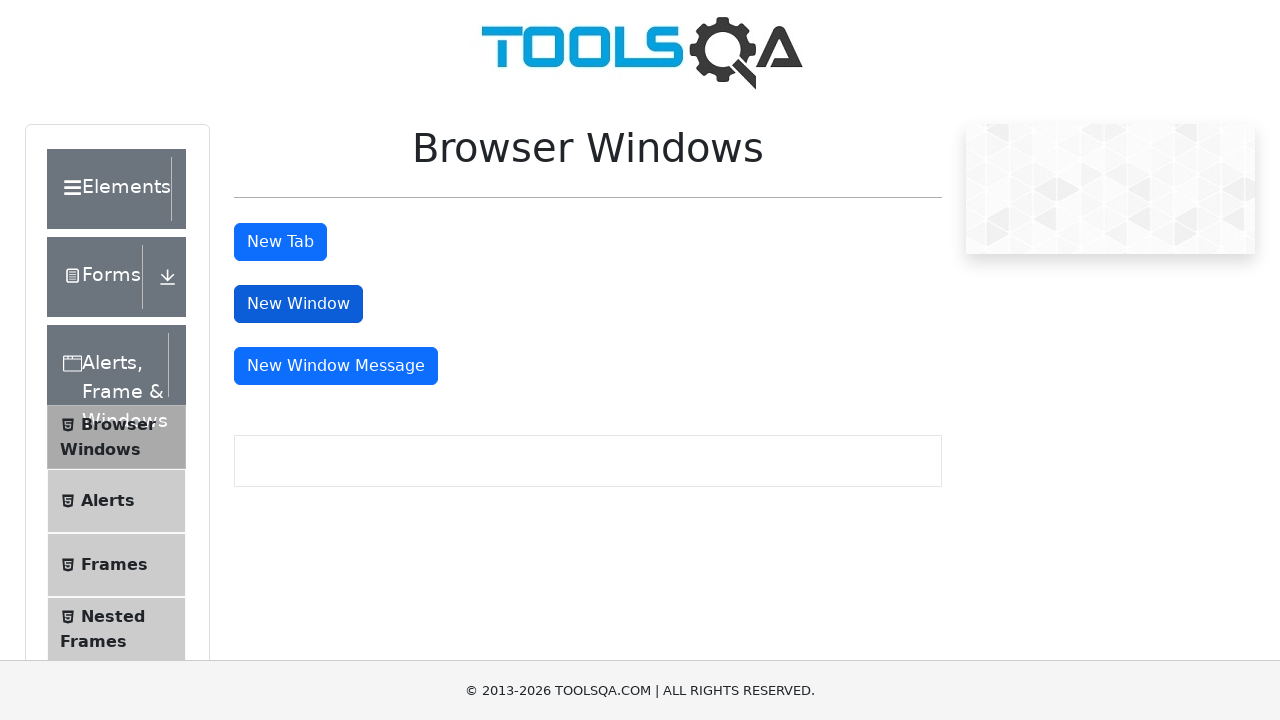